Tests JavaScript prompt alert functionality by switching to iframe, triggering a prompt, entering text, and verifying the result is displayed correctly on the page

Starting URL: https://www.w3schools.com/js/tryit.asp?filename=tryjs_prompt

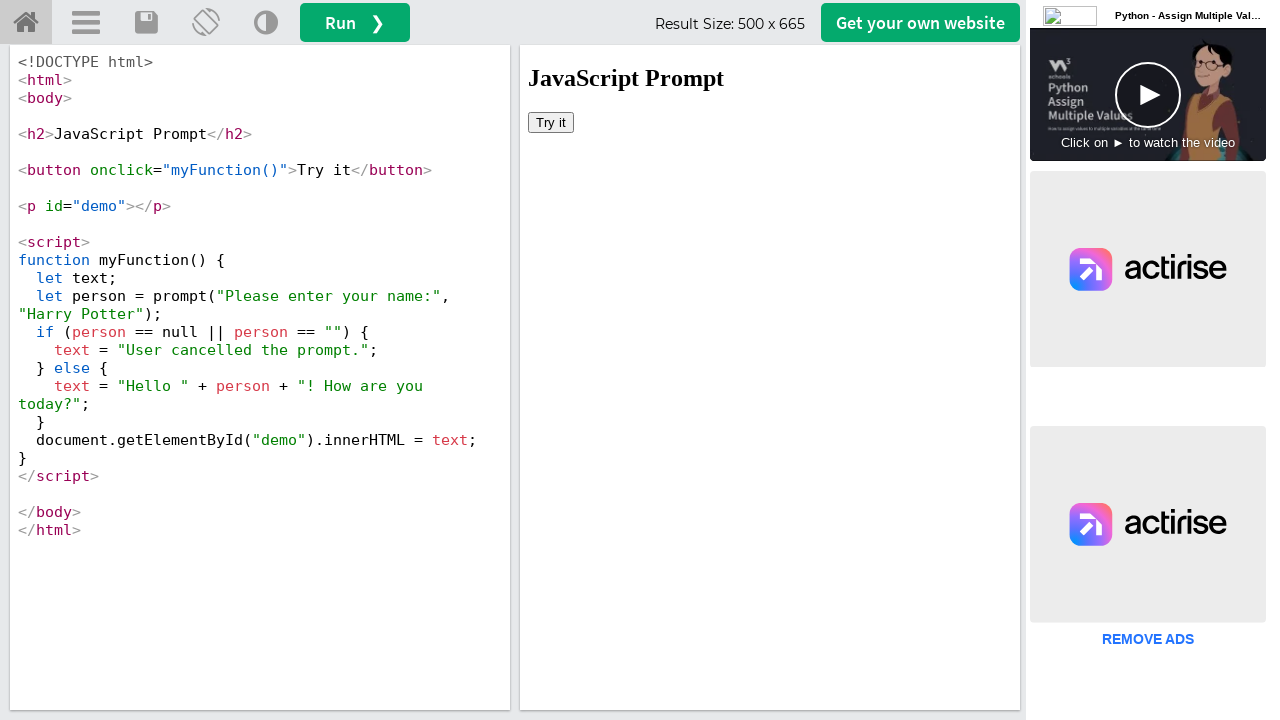

Located iframe with ID 'iframeResult'
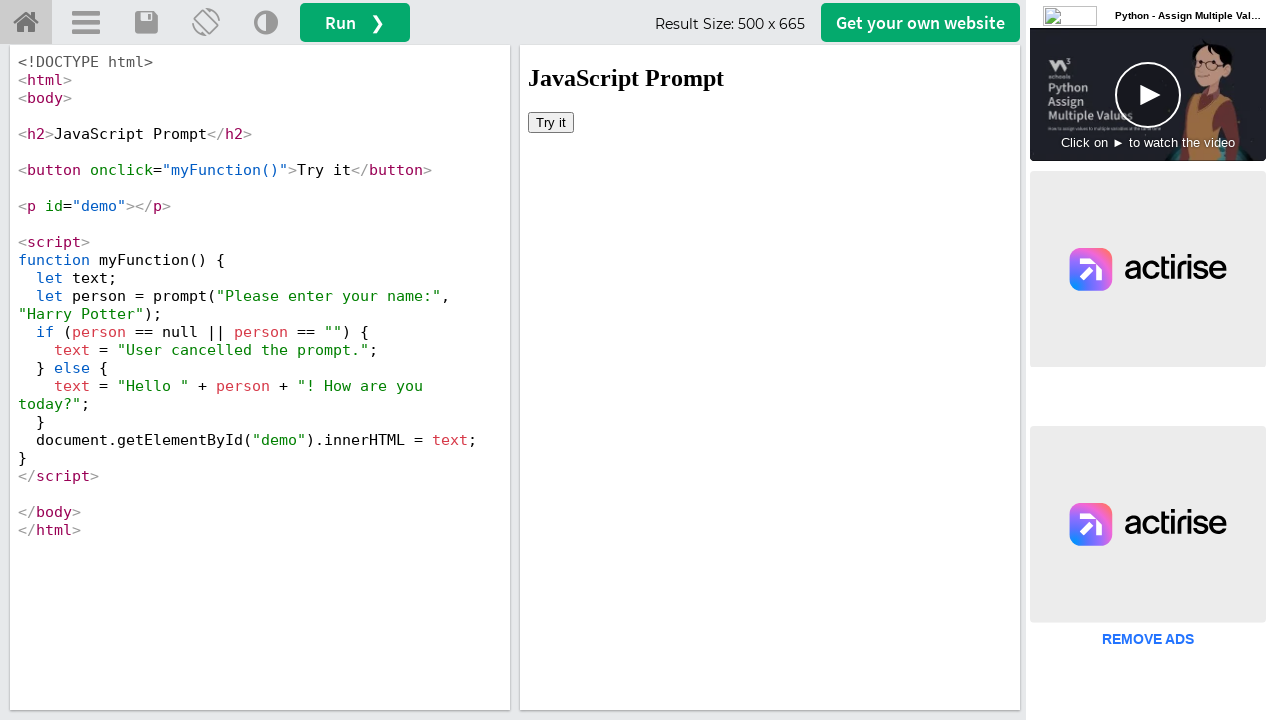

Clicked button to trigger prompt dialog at (551, 122) on #iframeResult >> internal:control=enter-frame >> button[onclick='myFunction()']
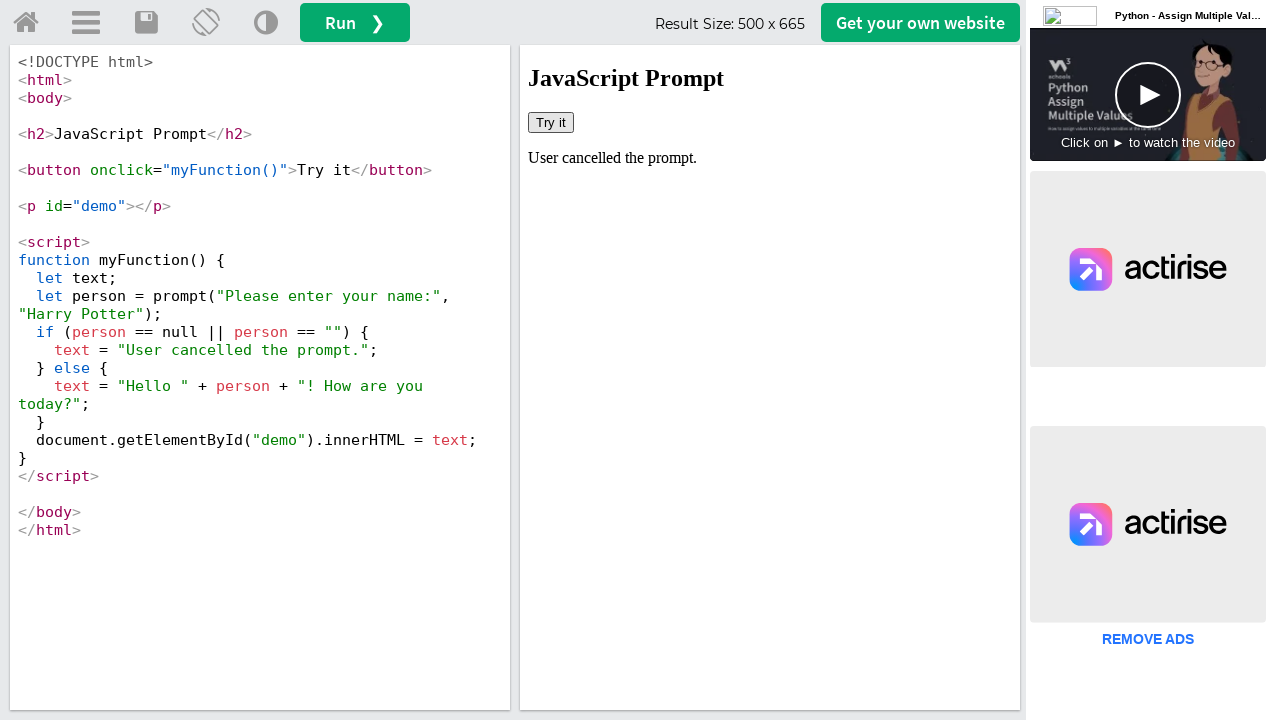

Set up dialog handler to accept prompt with text 'testuser_123'
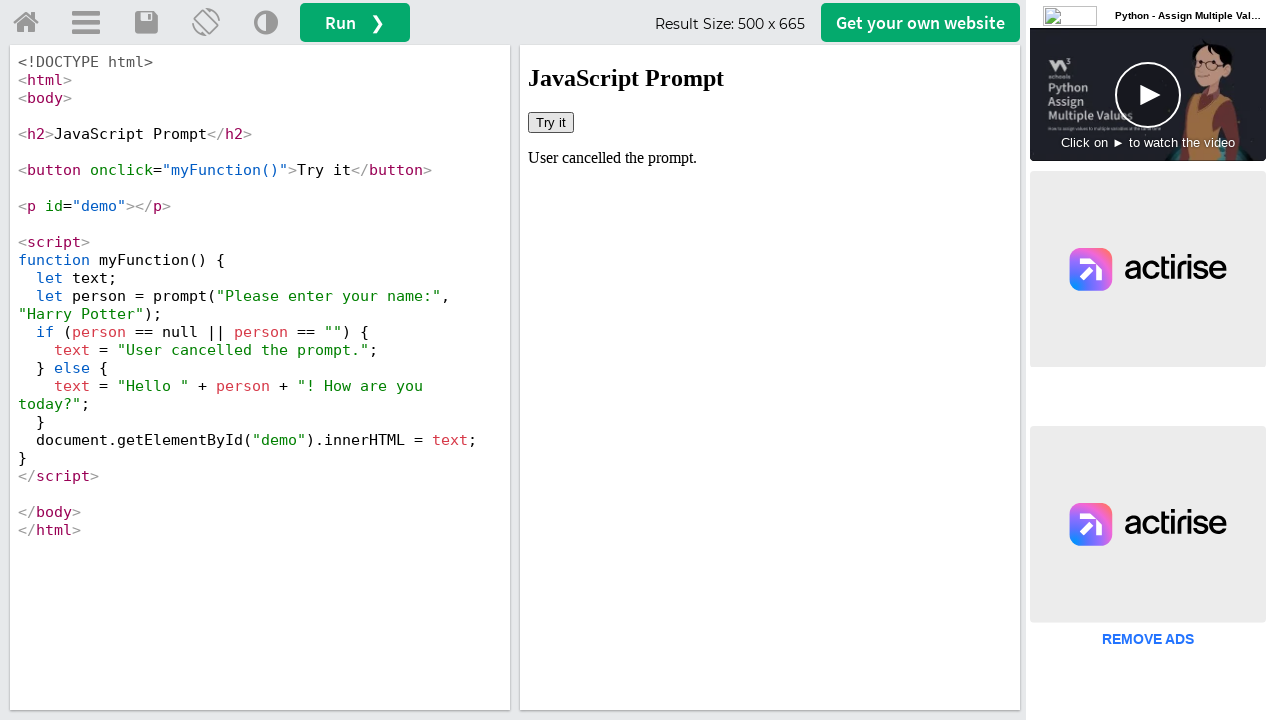

Clicked button again to trigger prompt with active handler at (551, 122) on #iframeResult >> internal:control=enter-frame >> button[onclick='myFunction()']
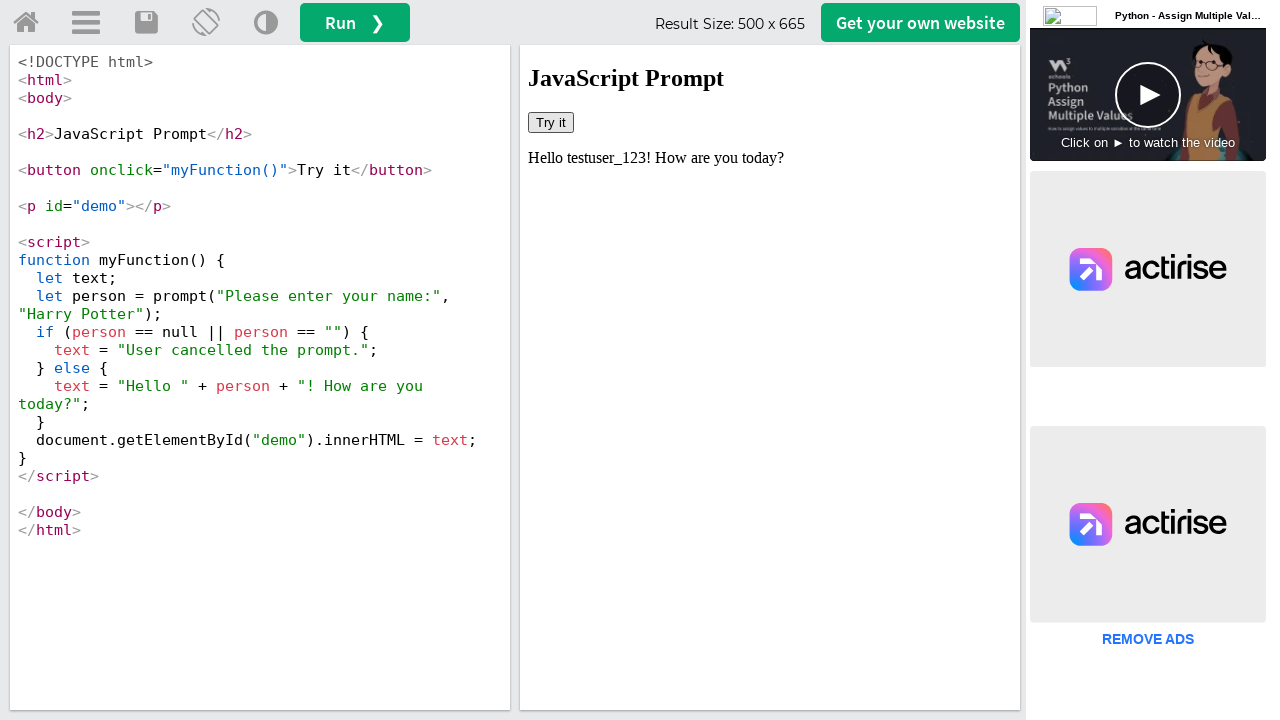

Retrieved text content from result paragraph element
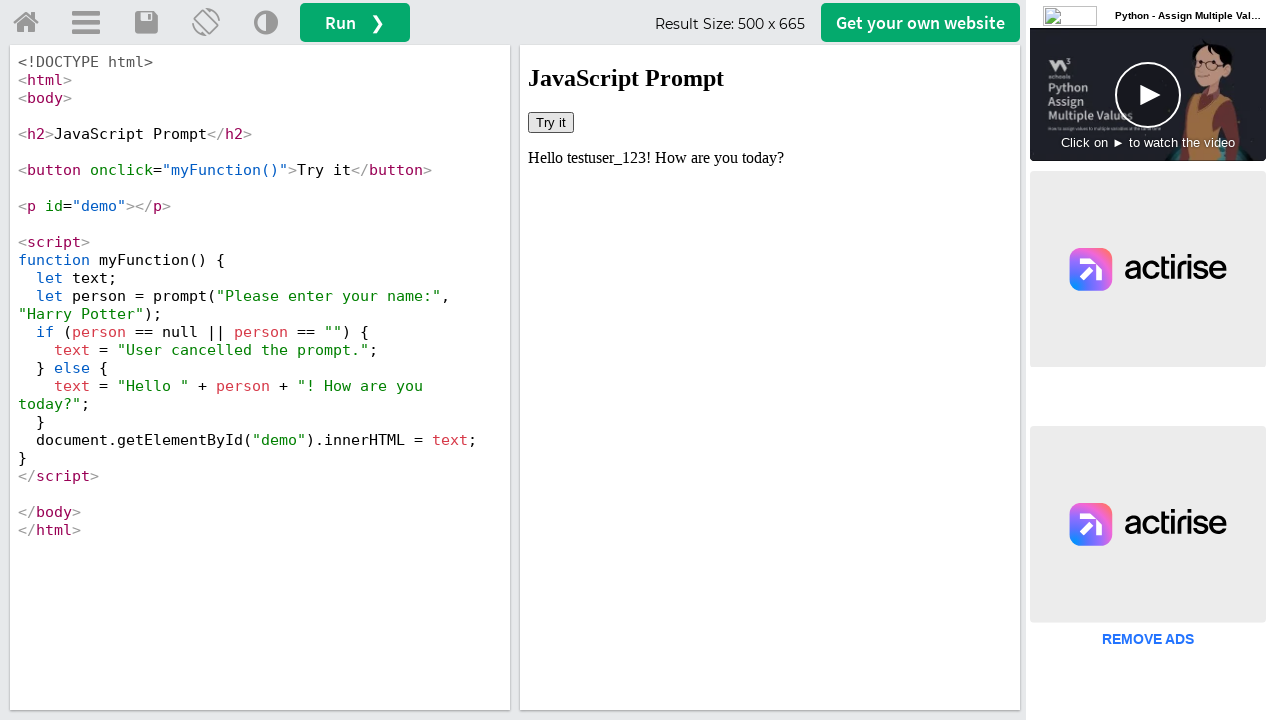

Verified that entered text 'testuser_123' appears in result paragraph
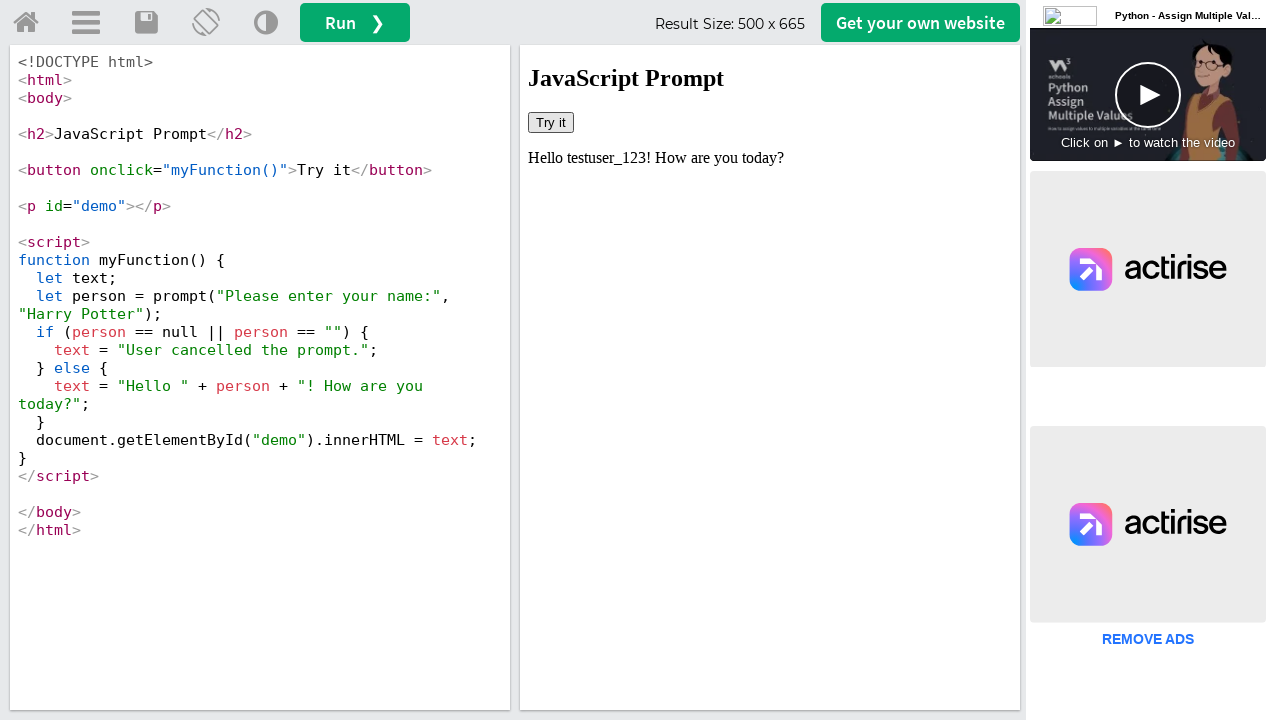

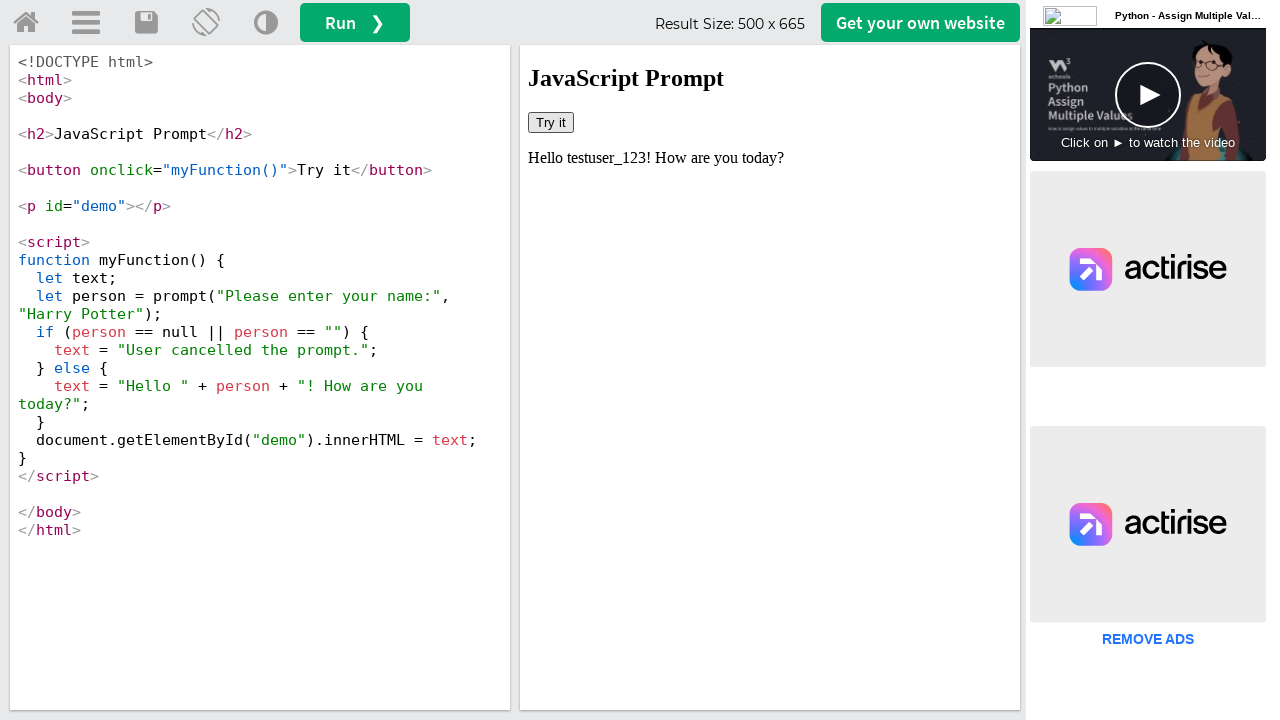